Navigates through an e-commerce demo application to browse products, select Selenium product, and add it to cart

Starting URL: https://rahulshettyacademy.com/angularAppdemo/

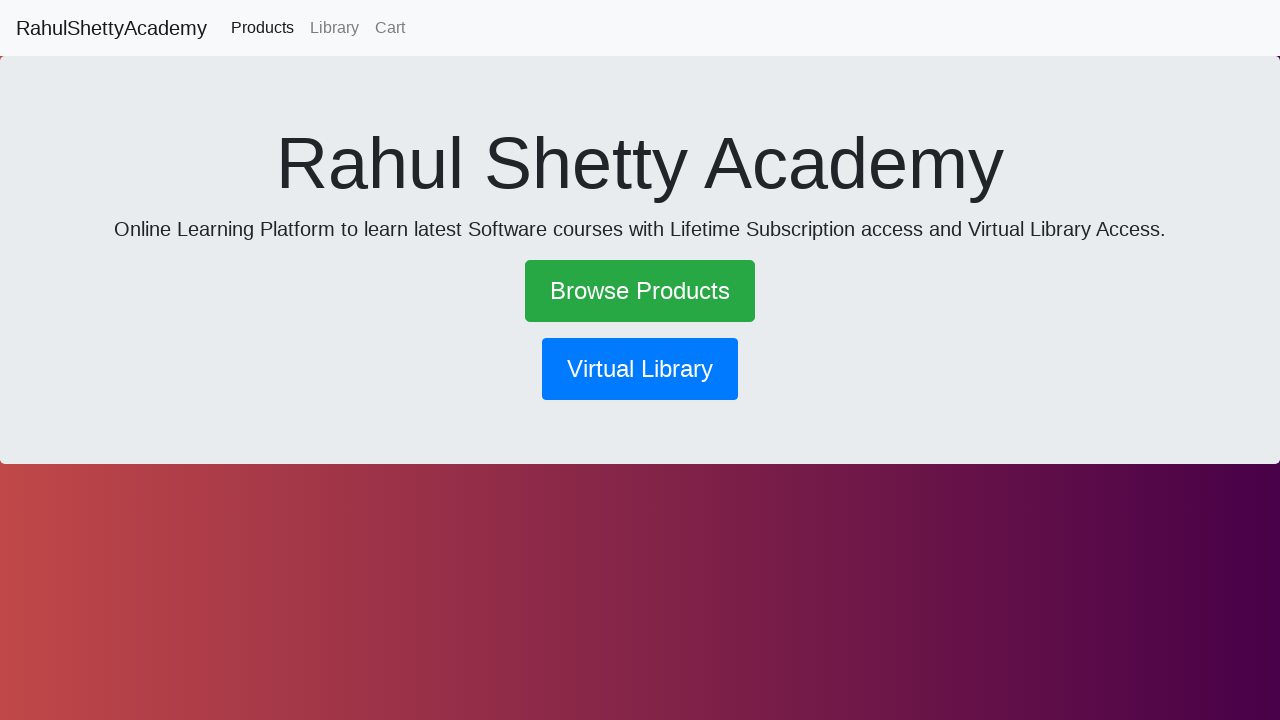

Clicked on Browse Products link at (640, 291) on text=Browse Products
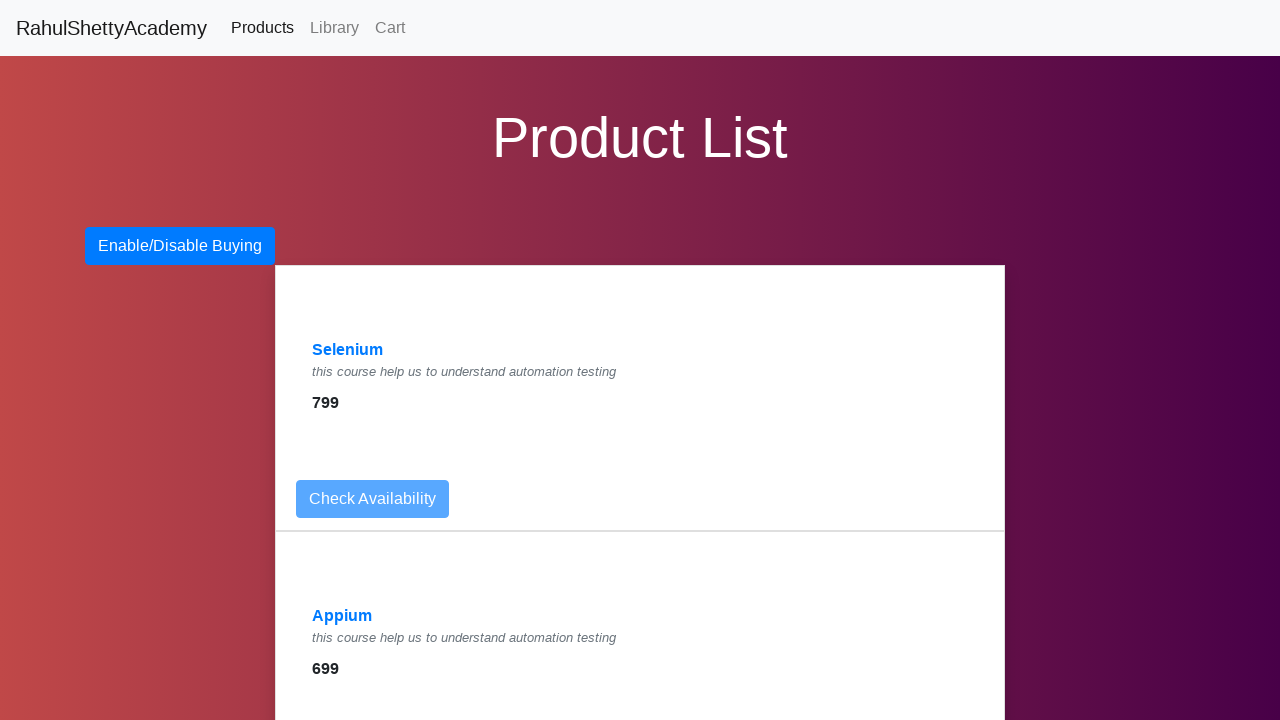

Clicked on Selenium product at (348, 350) on text=Selenium
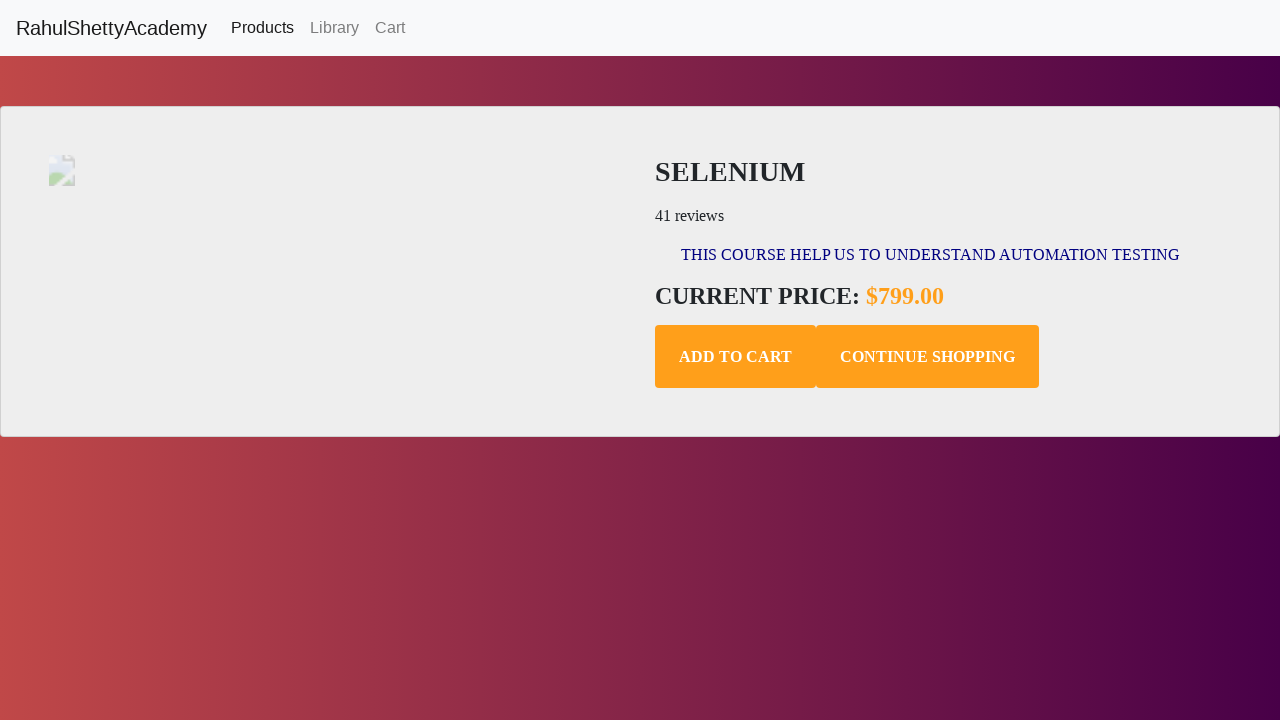

Clicked Add to Cart button at (736, 357) on .add-to-cart.btn.btn-default
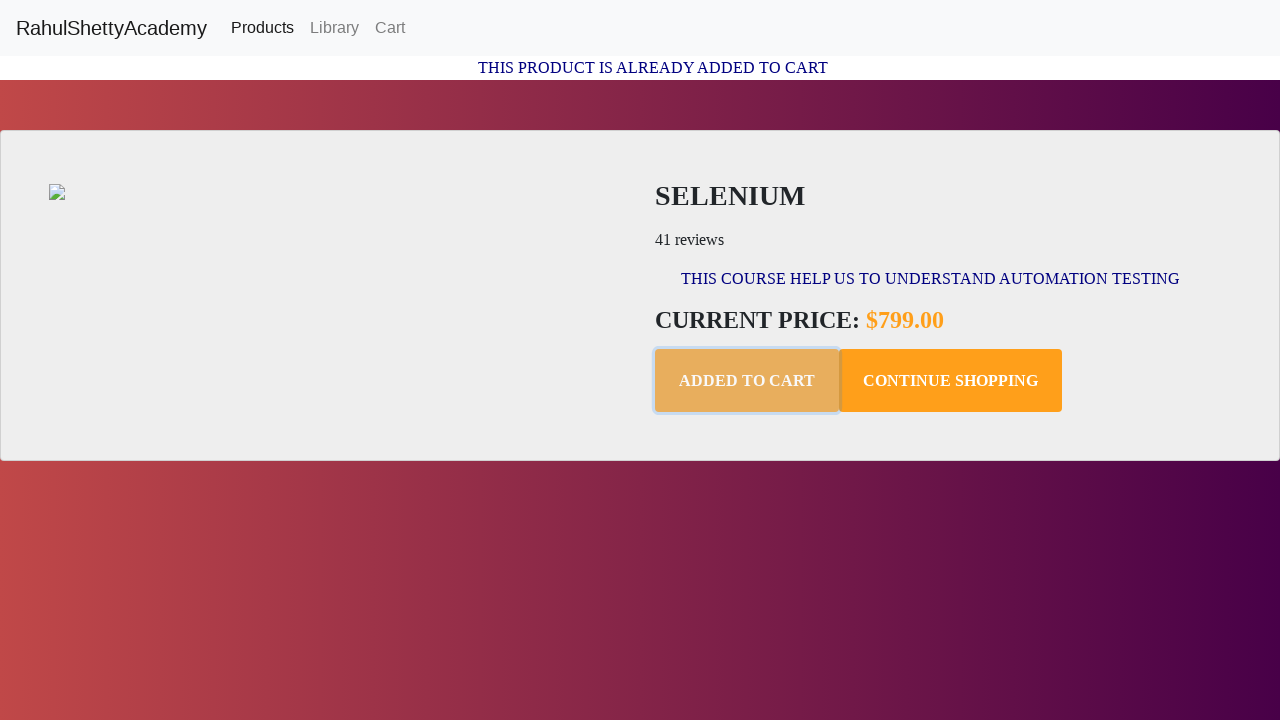

Success message appeared after adding to cart
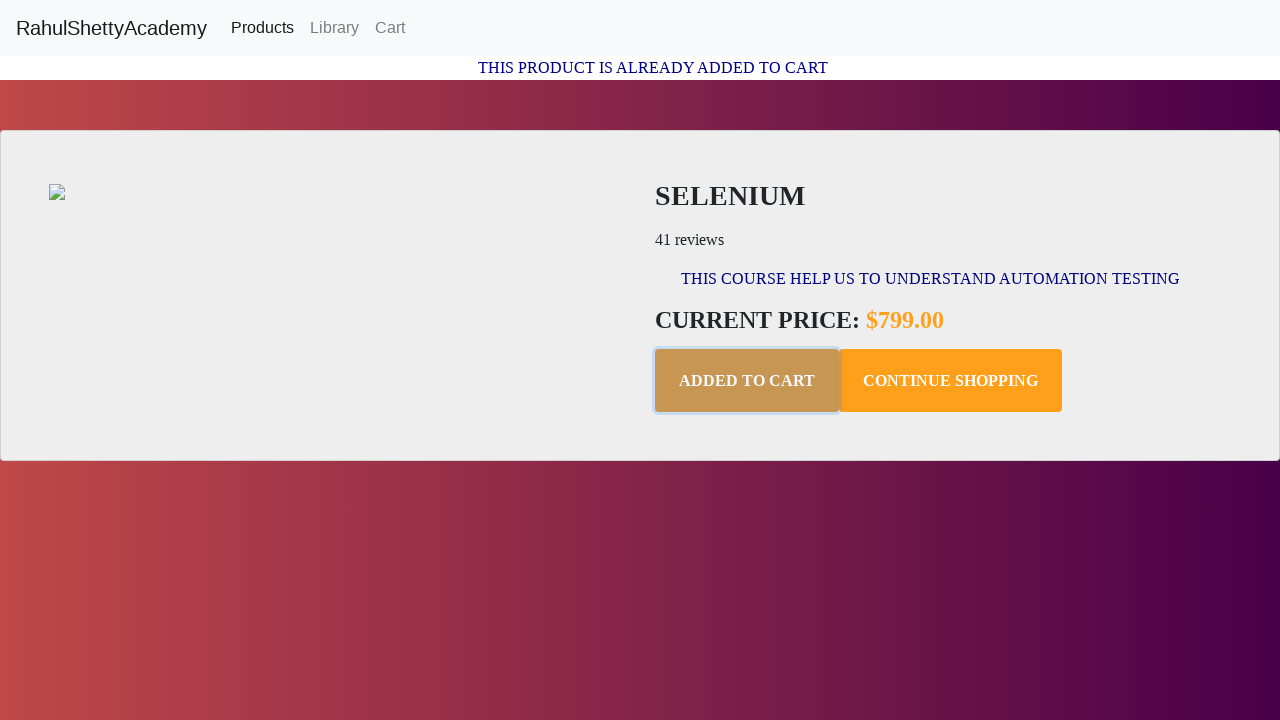

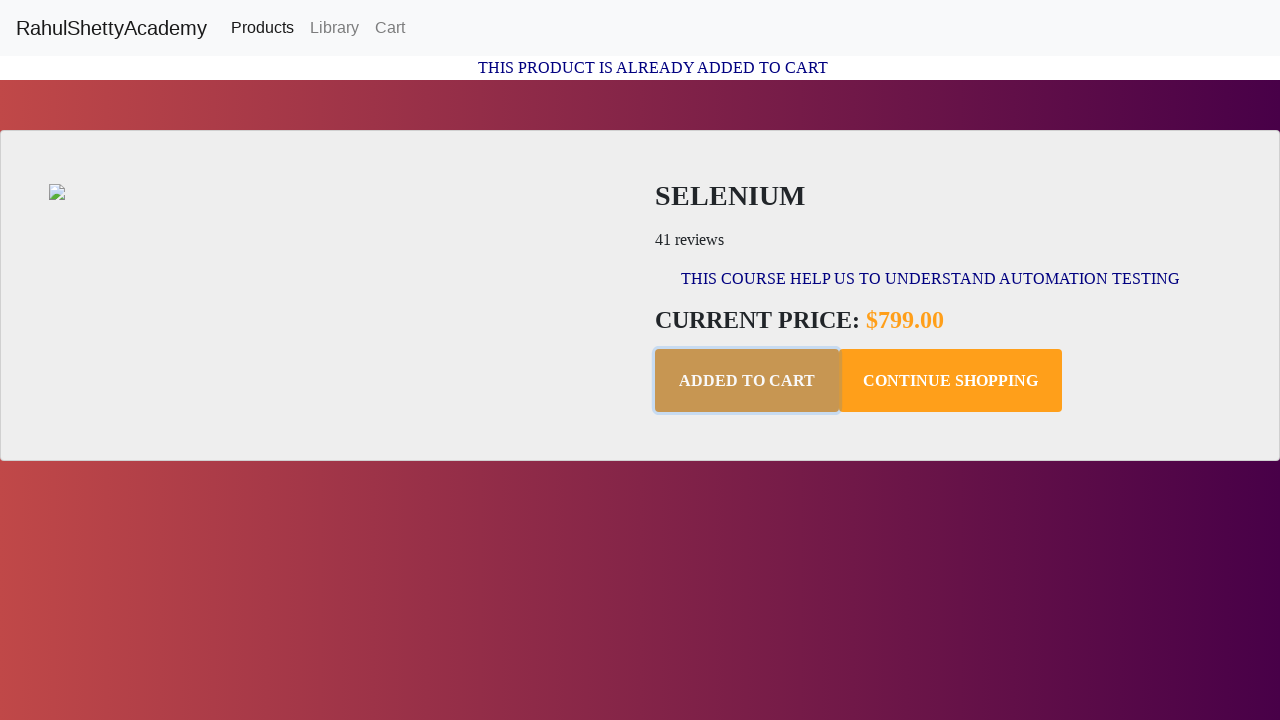